Tests static dropdown functionality by selecting options using different methods: by index, by visible text, and by value on a currency dropdown.

Starting URL: https://rahulshettyacademy.com/dropdownsPractise/

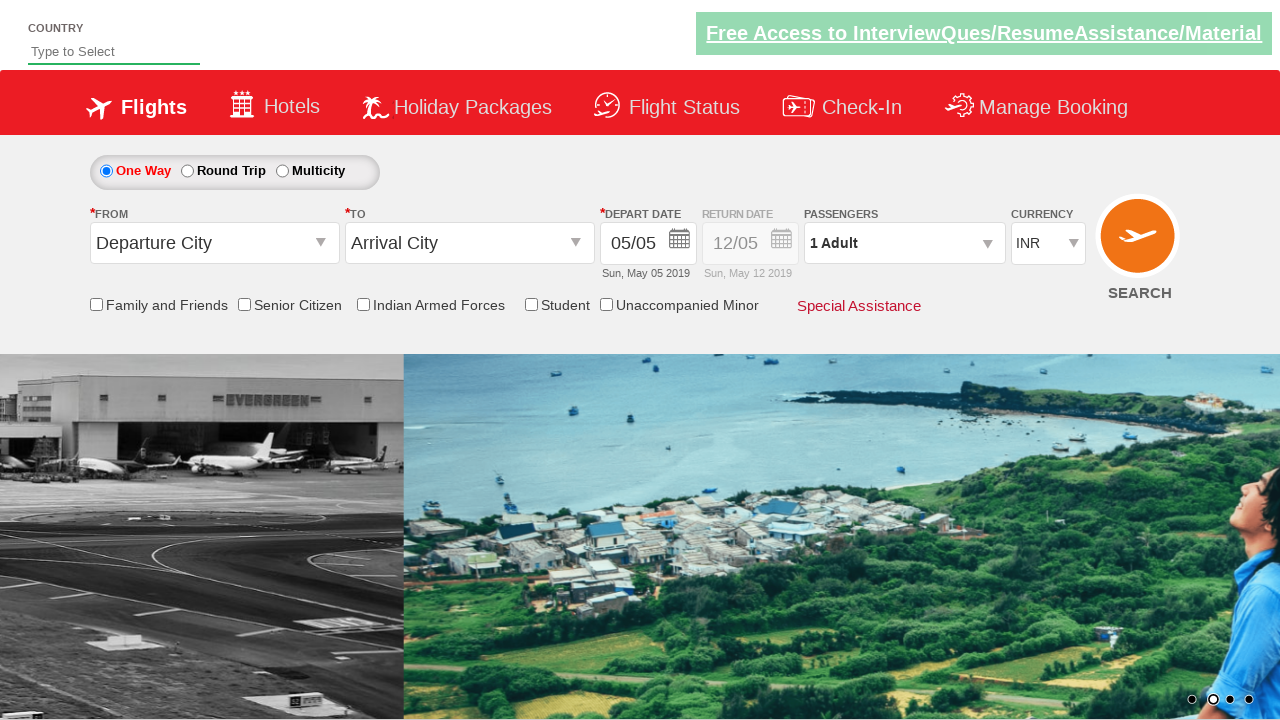

Waited for currency dropdown to be available
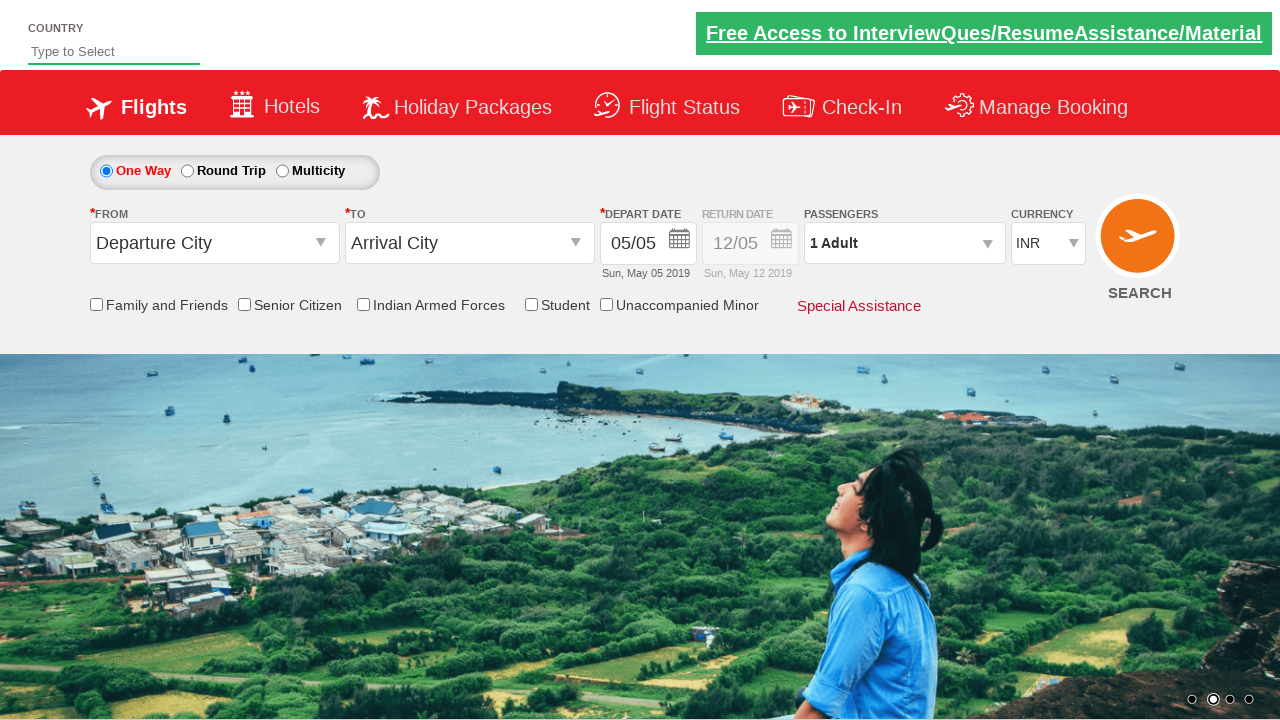

Selected dropdown option by index 3 (4th option) on #ctl00_mainContent_DropDownListCurrency
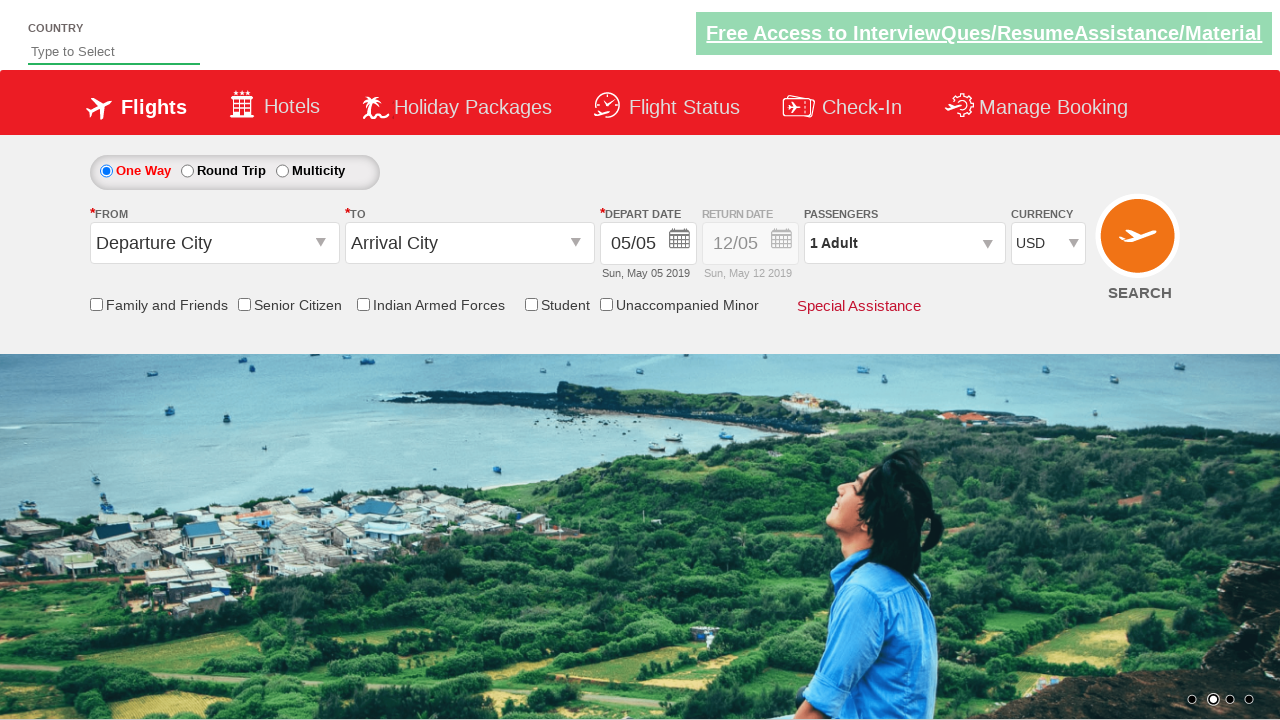

Selected dropdown option by visible text 'AED' on #ctl00_mainContent_DropDownListCurrency
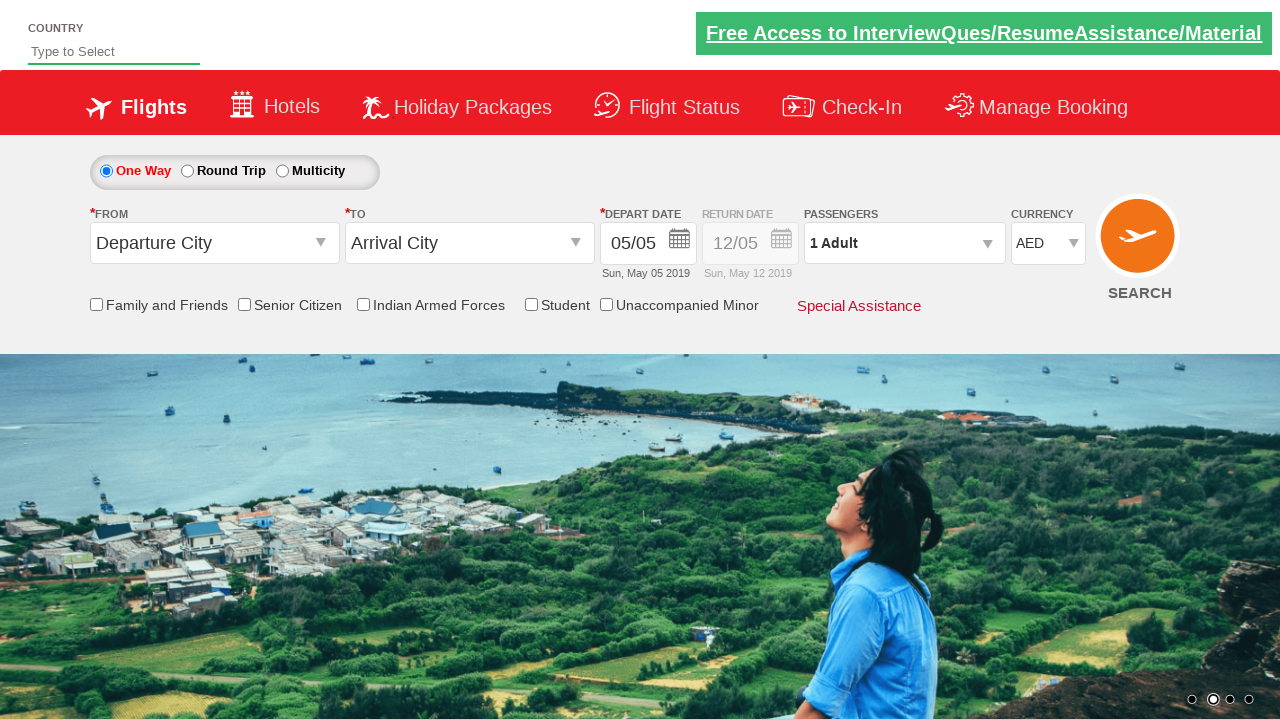

Selected dropdown option by value 'INR' on #ctl00_mainContent_DropDownListCurrency
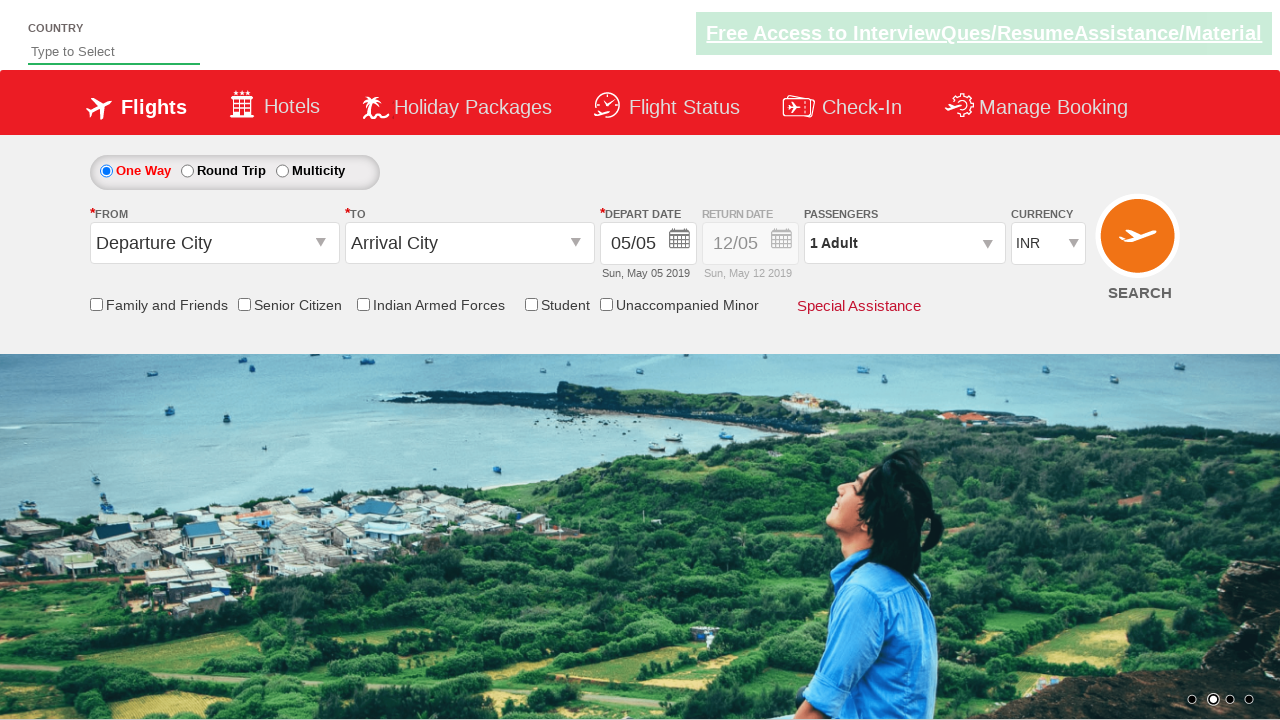

Retrieved selected dropdown value
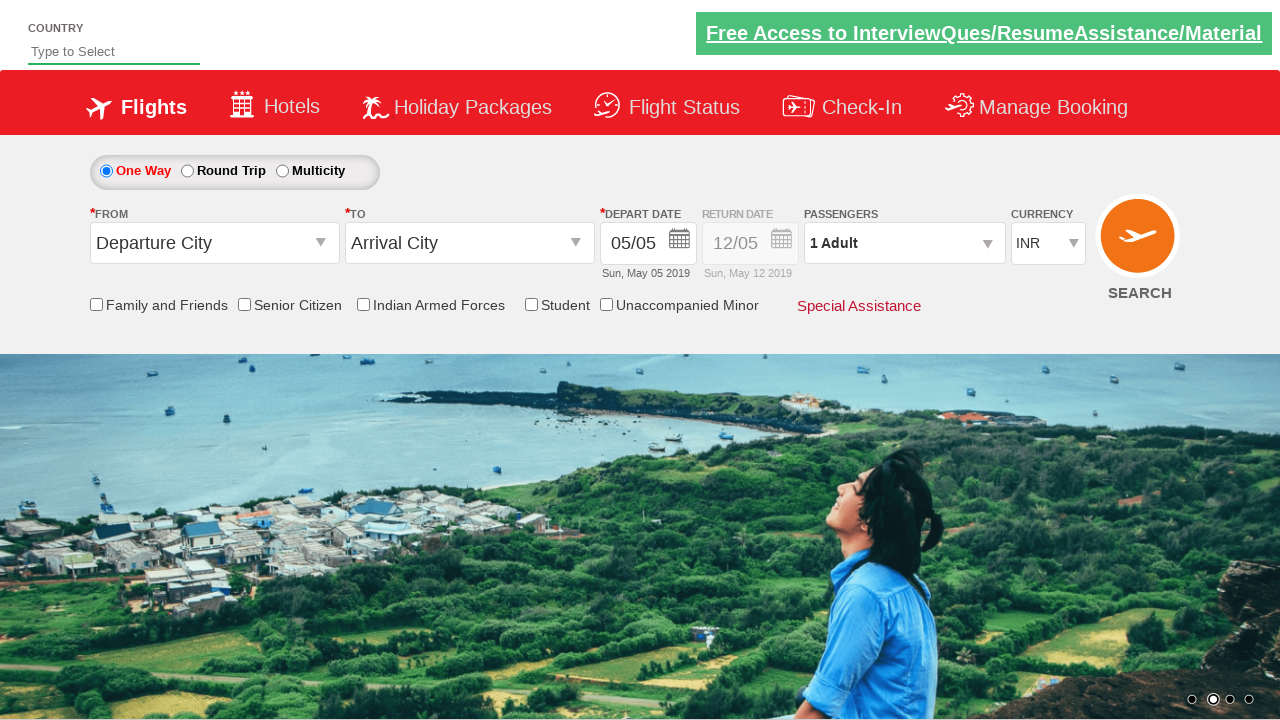

Verified final selected value is 'INR'
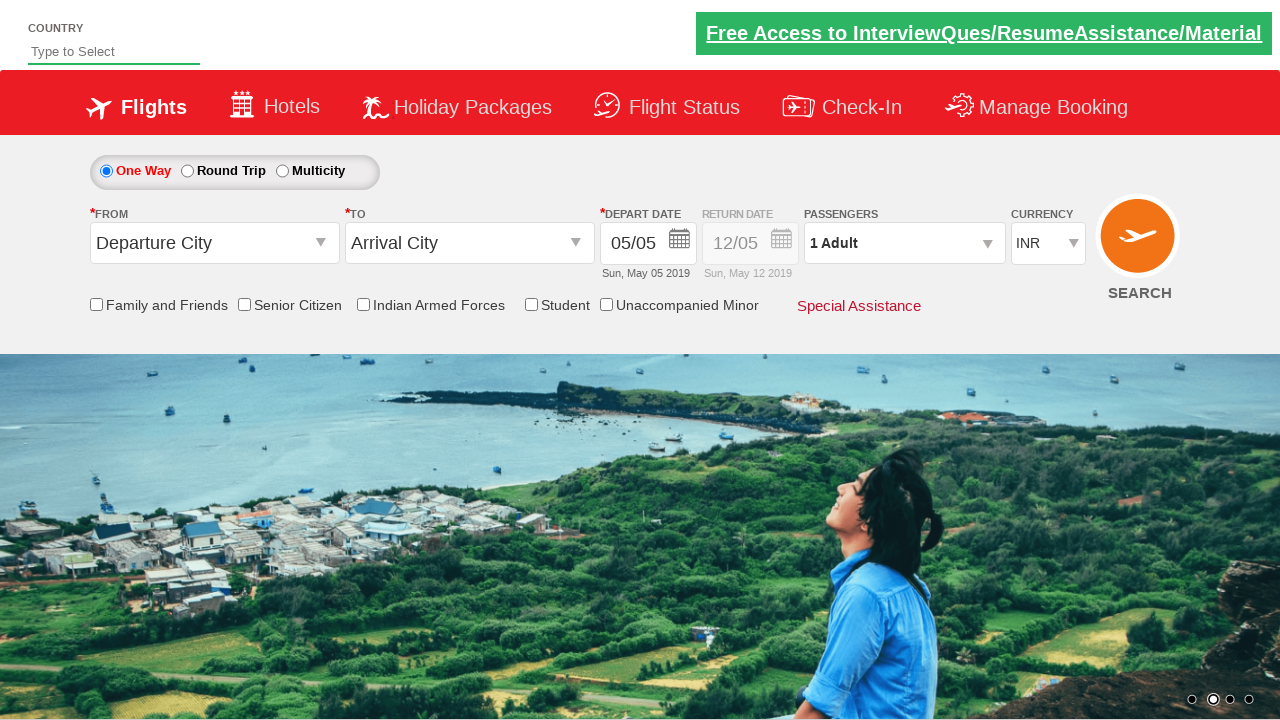

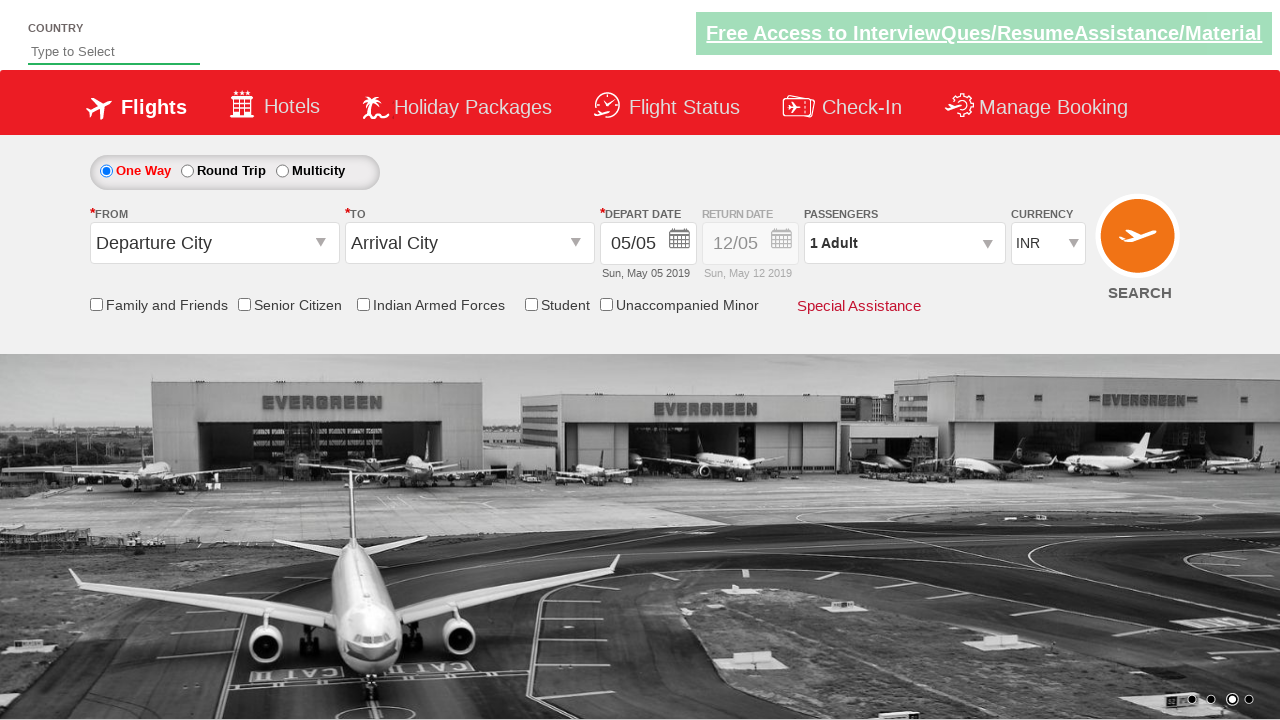